Tests pressing the TAB keyboard key using keyboard actions and verifying the displayed result text confirms the key press.

Starting URL: http://the-internet.herokuapp.com/key_presses

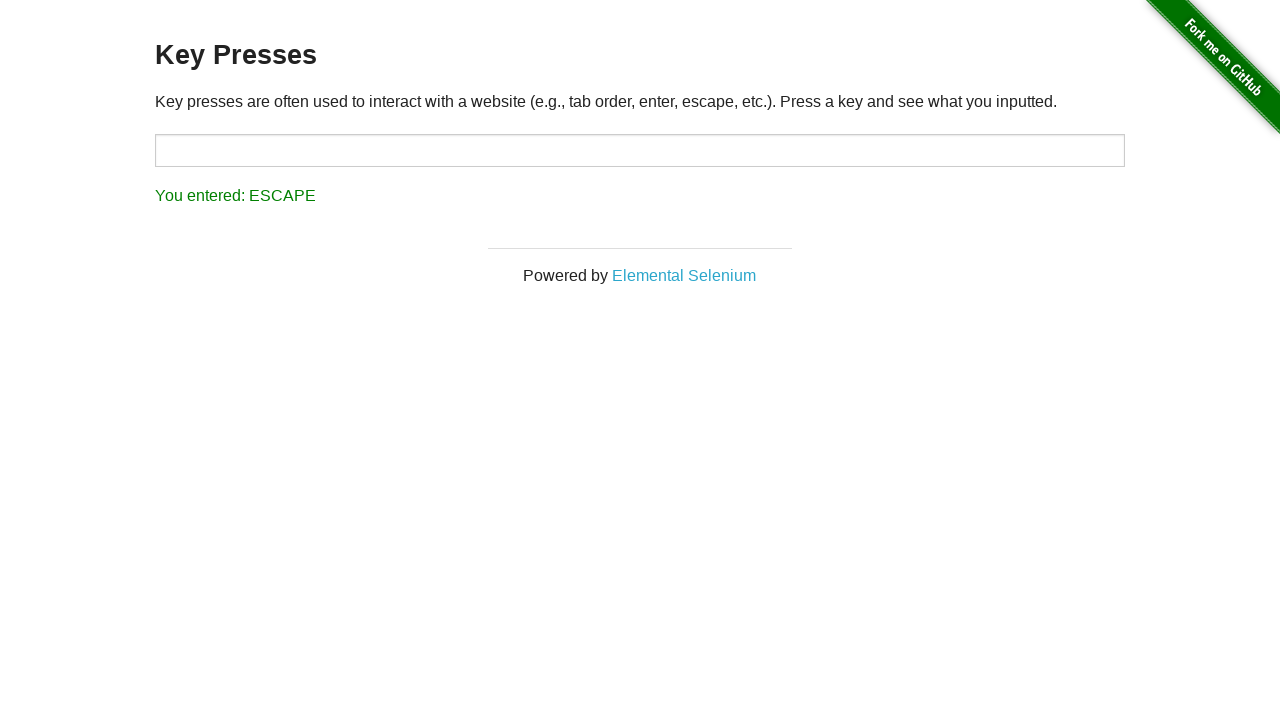

Pressed TAB key
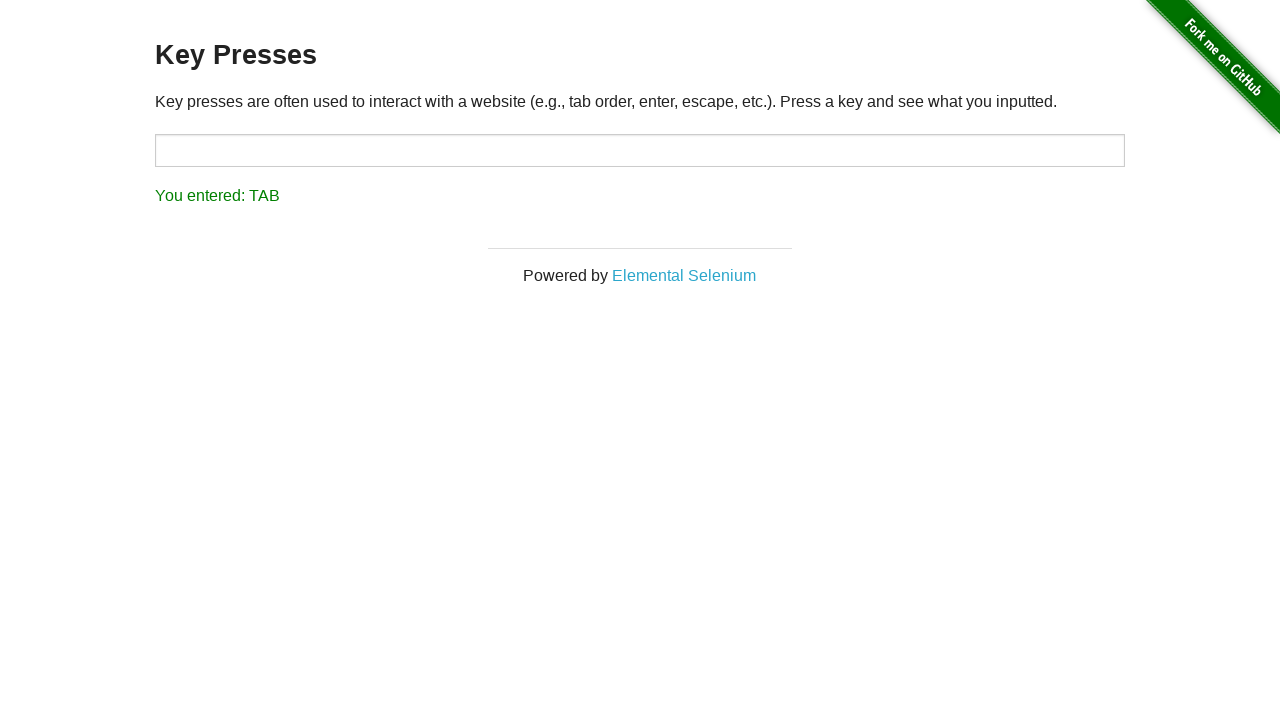

Result element loaded after TAB key press
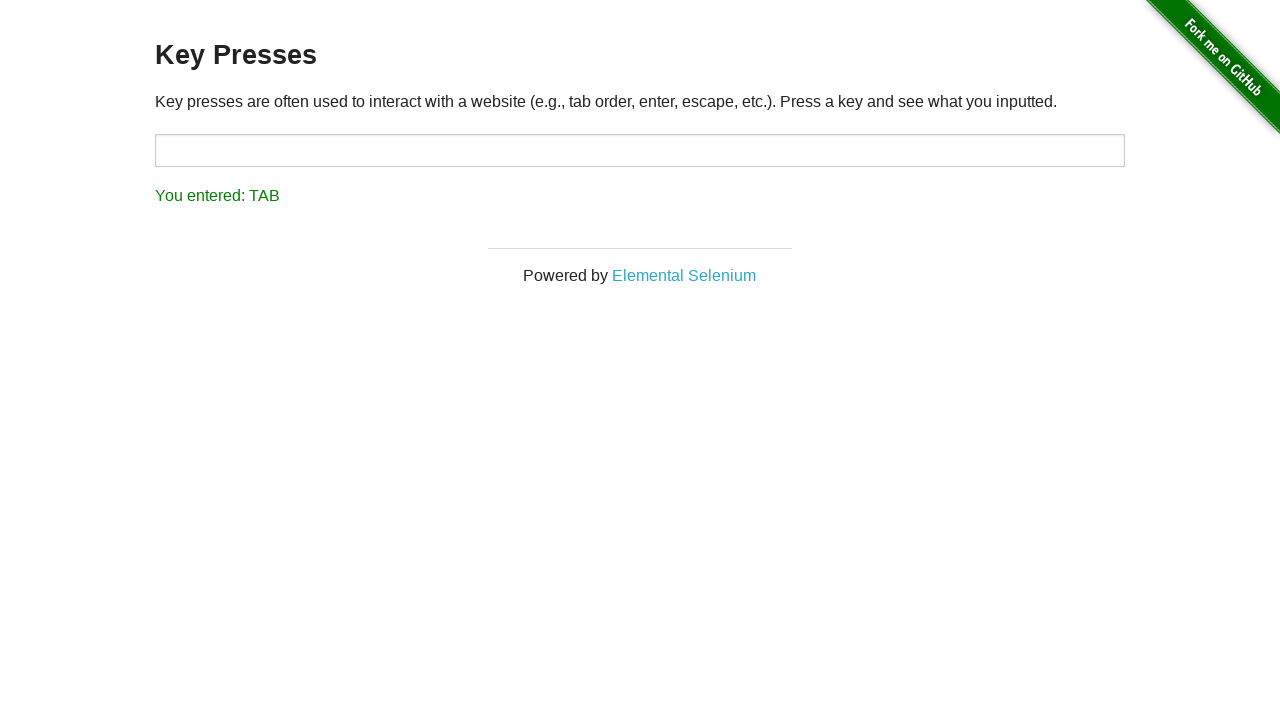

Retrieved result text content
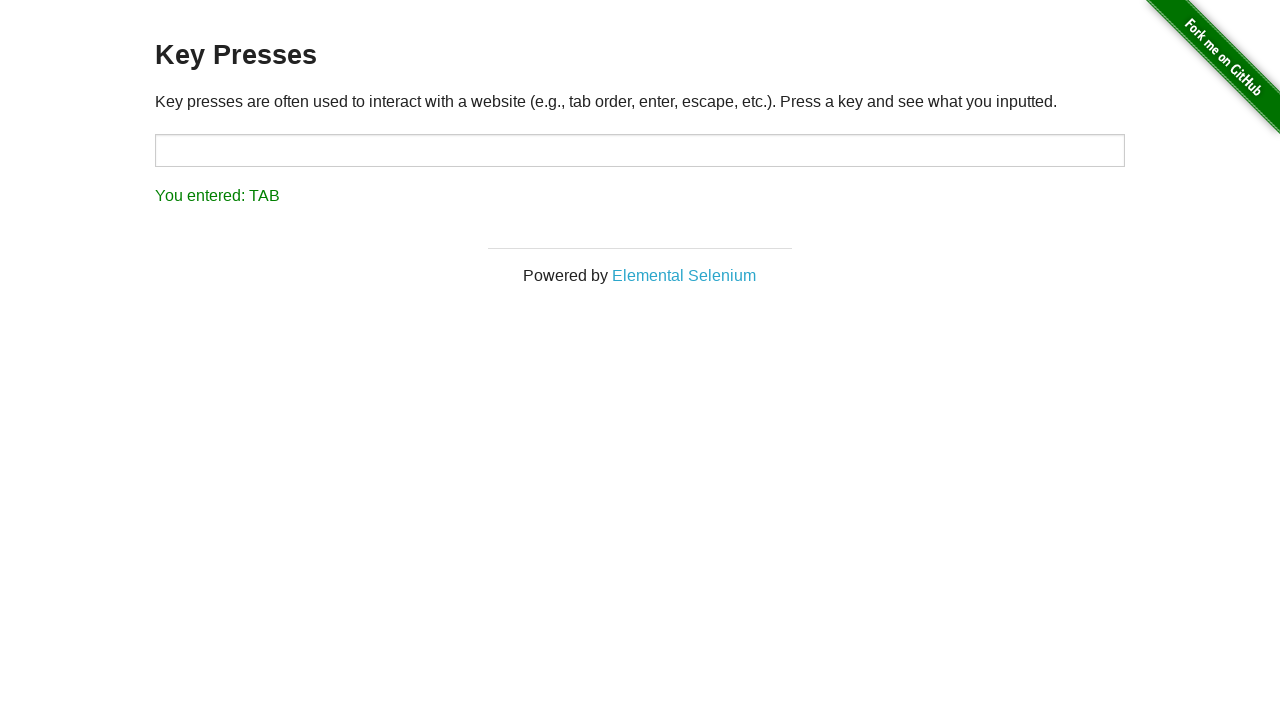

Verified result text confirms TAB key was pressed
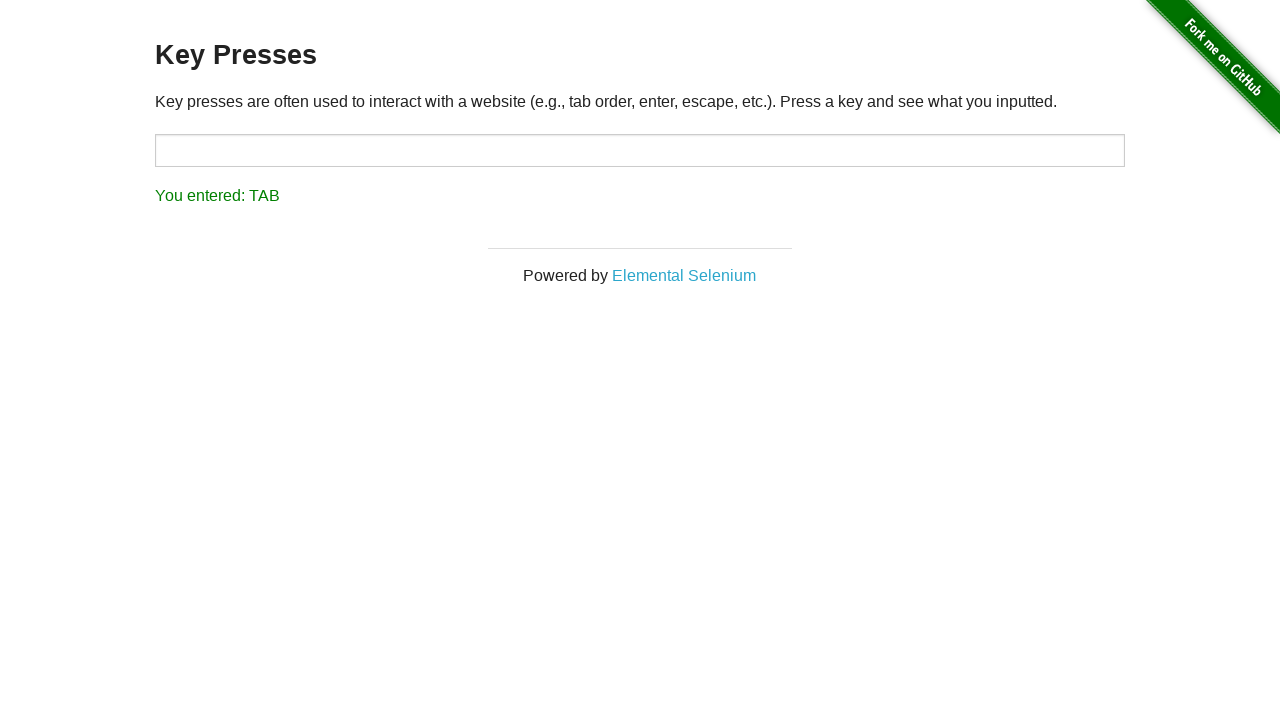

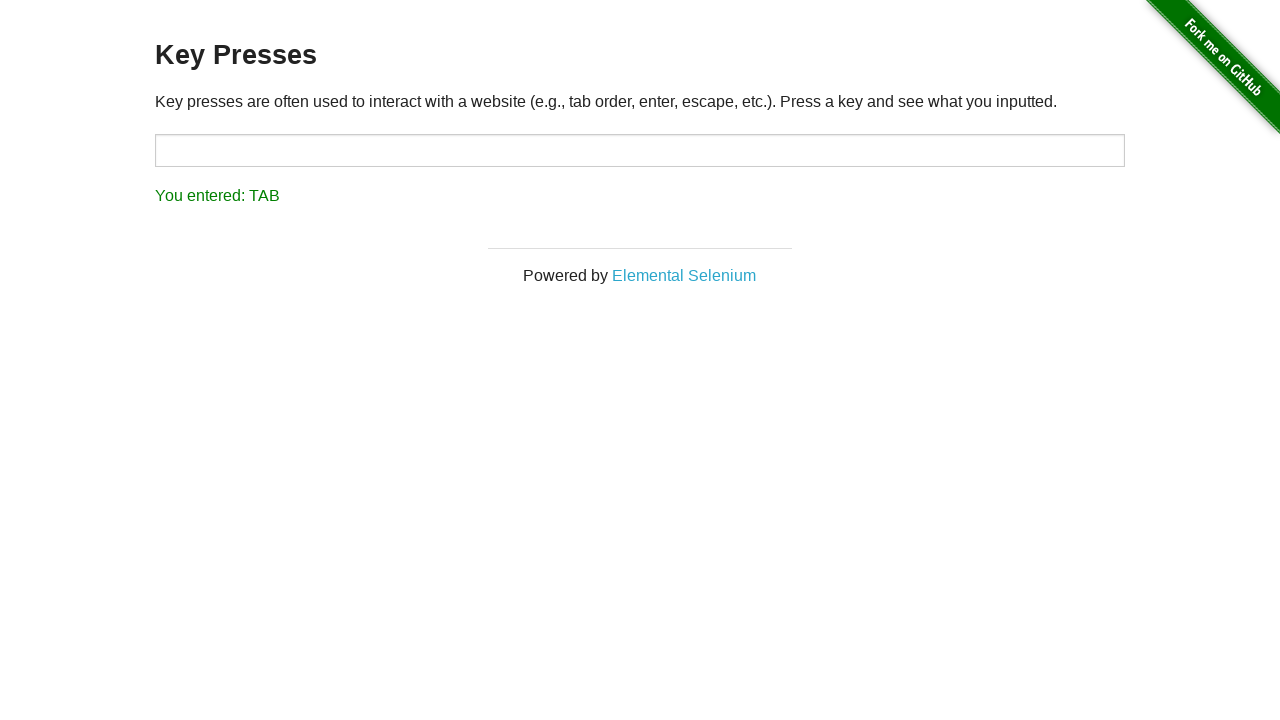